Navigates to Expedia homepage and clicks on the "Flights" navigation link to access the flights booking section.

Starting URL: https://www.expedia.com/

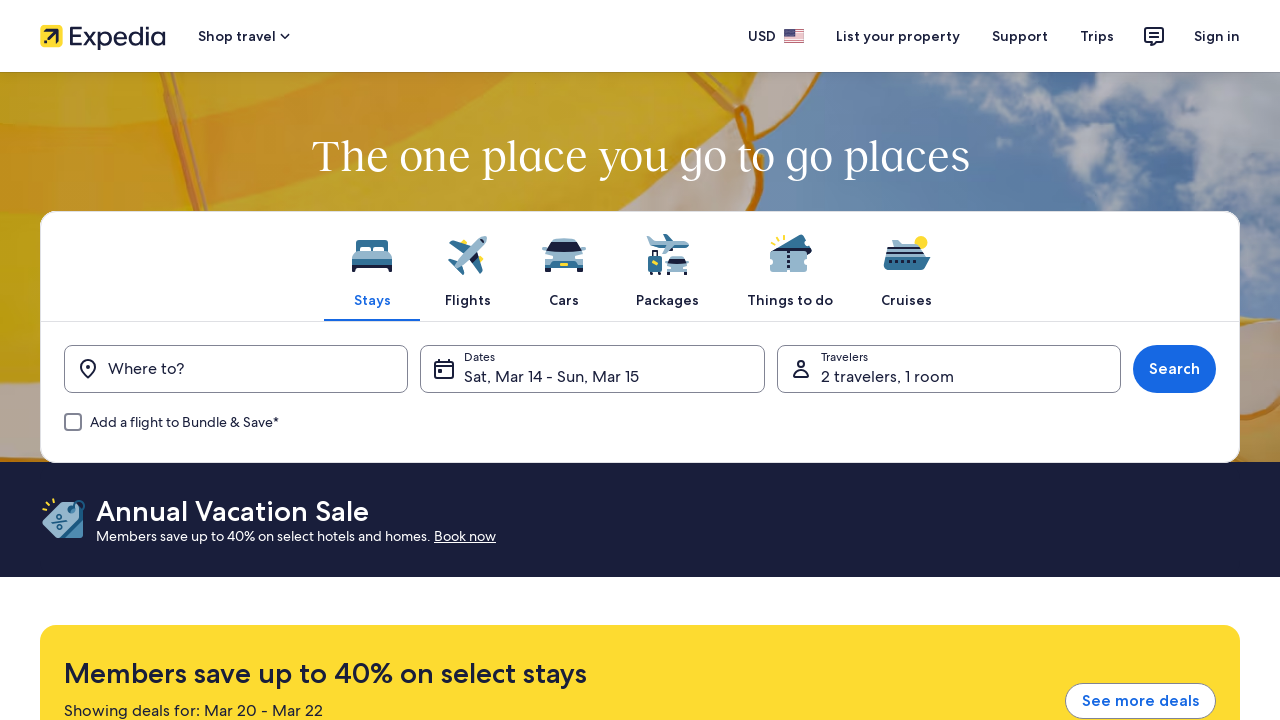

Waited for page to load and anchor elements to be present
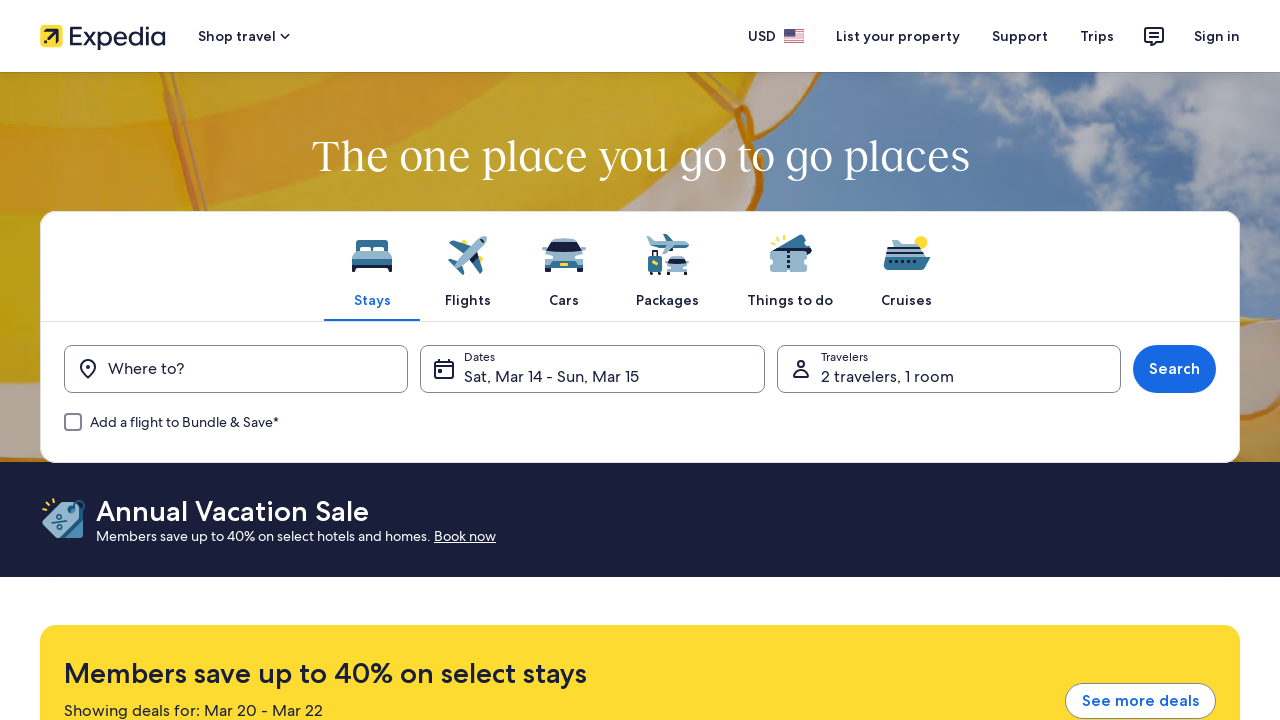

Clicked on the 'Flights' navigation link at (340, 711) on a:text('Flights')
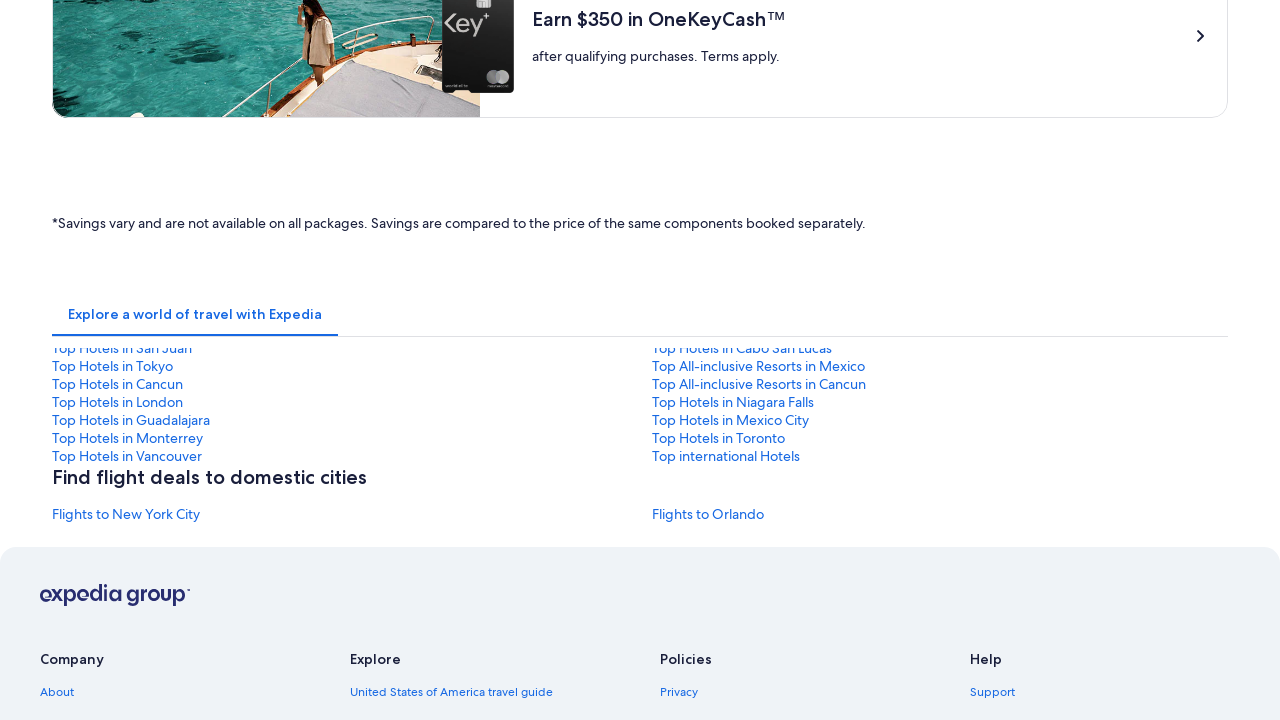

Waited for page navigation to complete and network to be idle
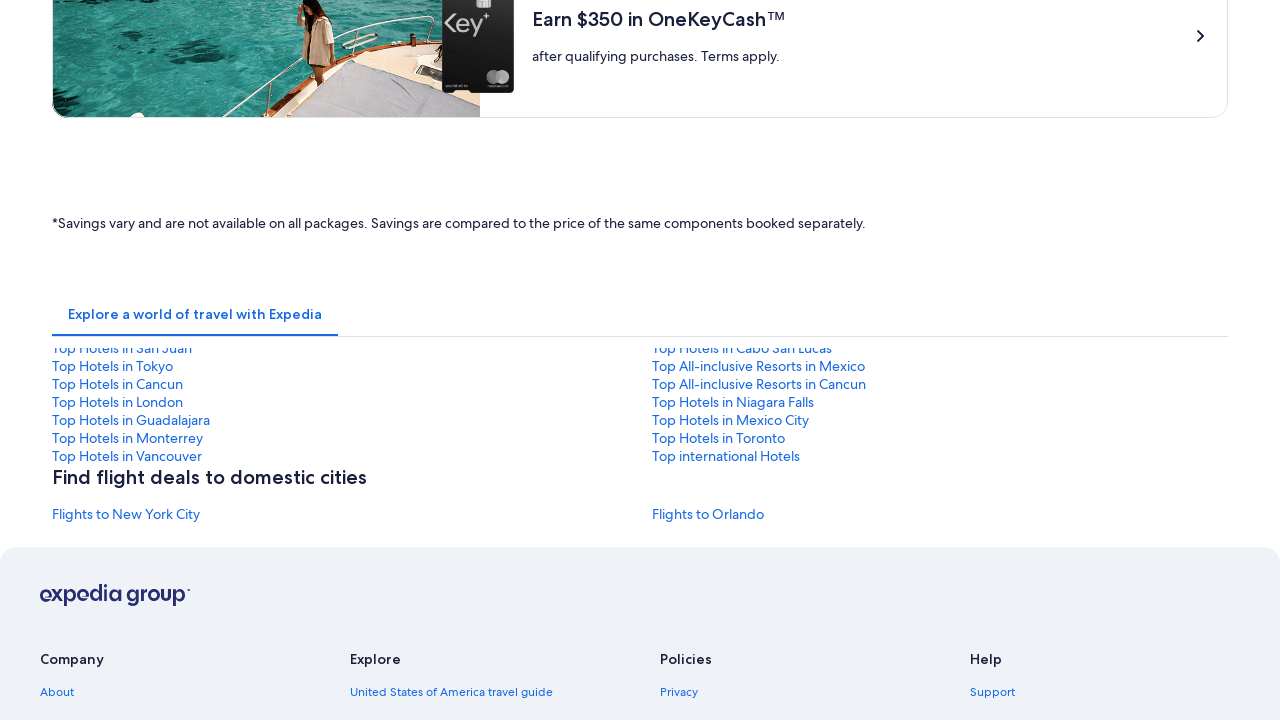

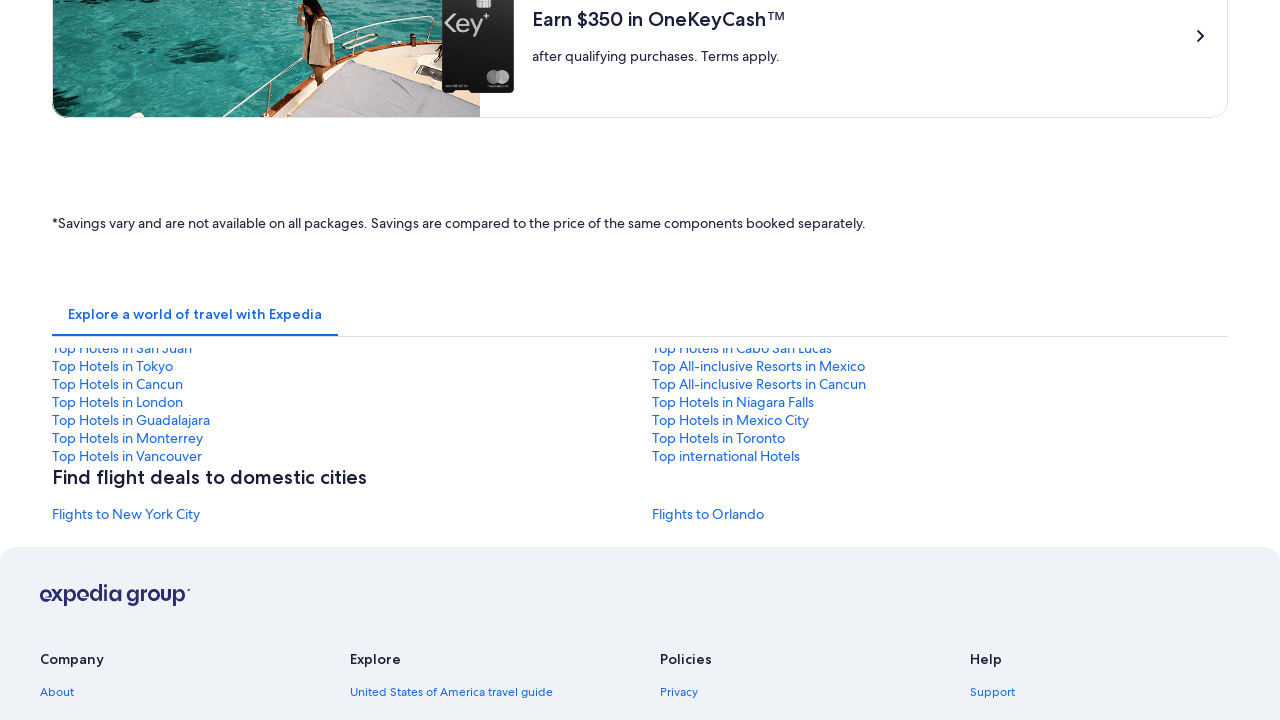